Tests infinite scroll functionality by clicking the link and scrolling down the page

Starting URL: https://the-internet.herokuapp.com

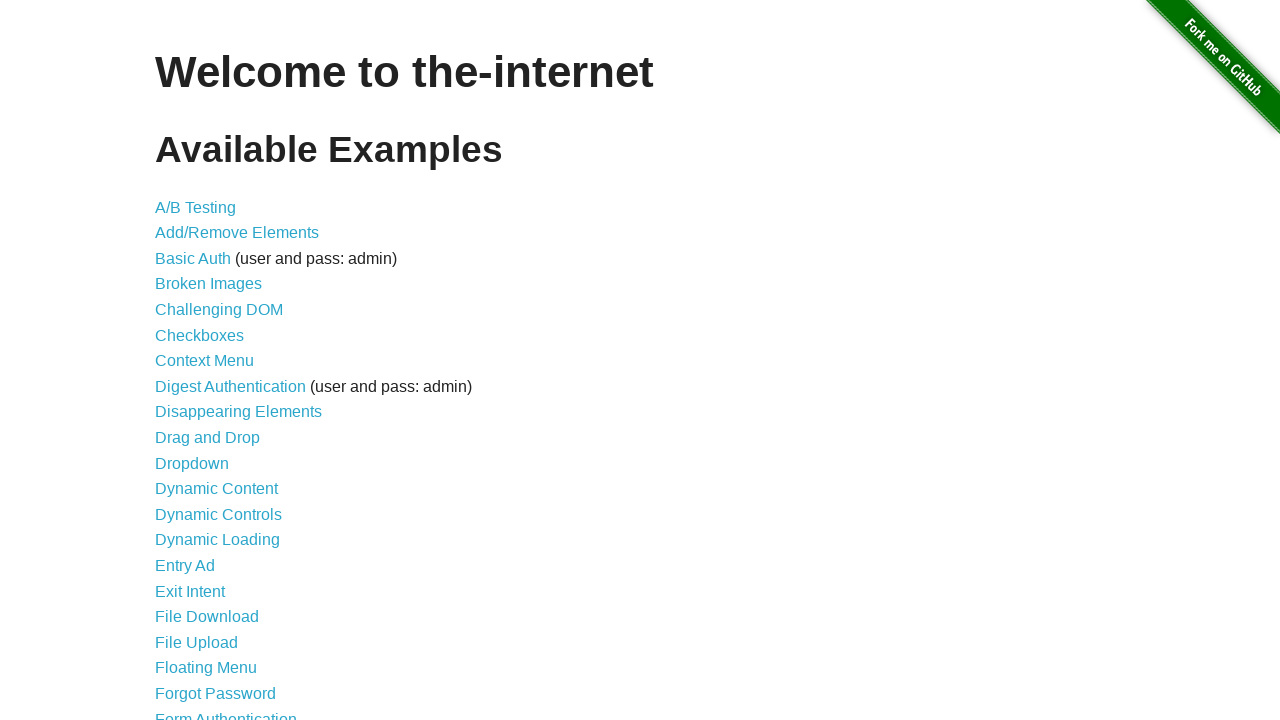

Clicked on Infinite Scroll link at (201, 360) on text=Infinite Scroll
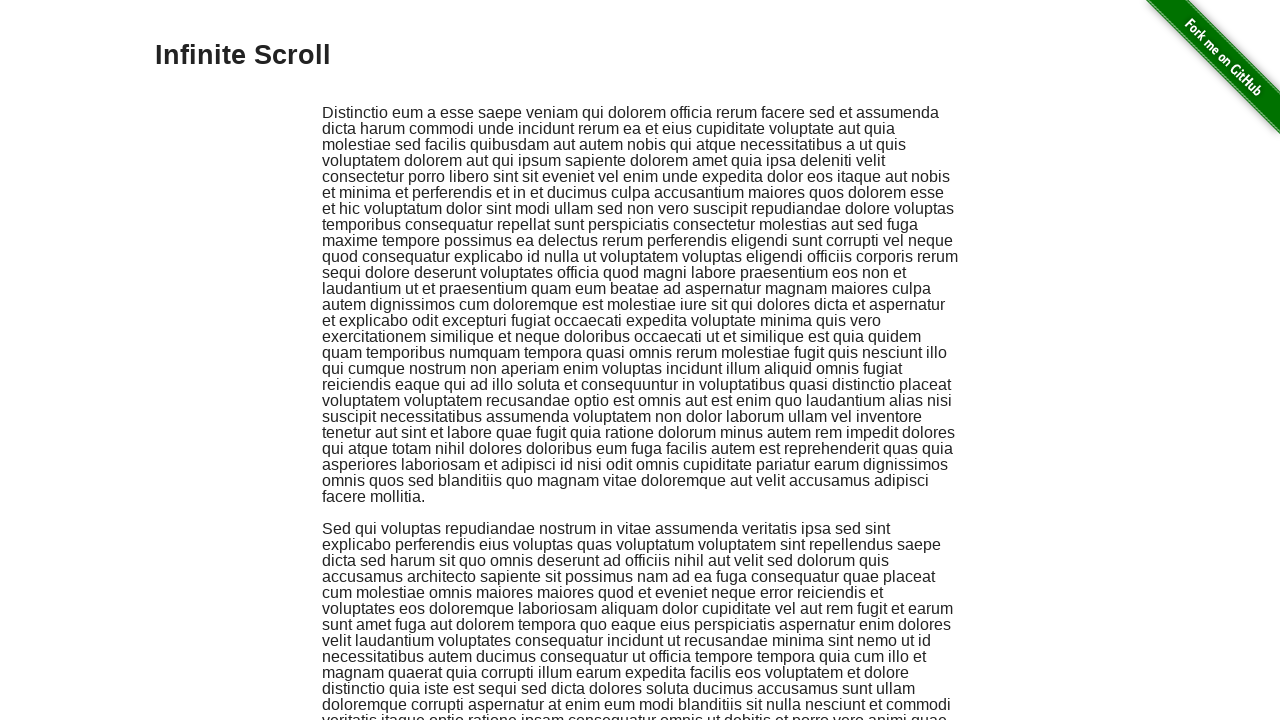

Waited for page to load with networkidle state
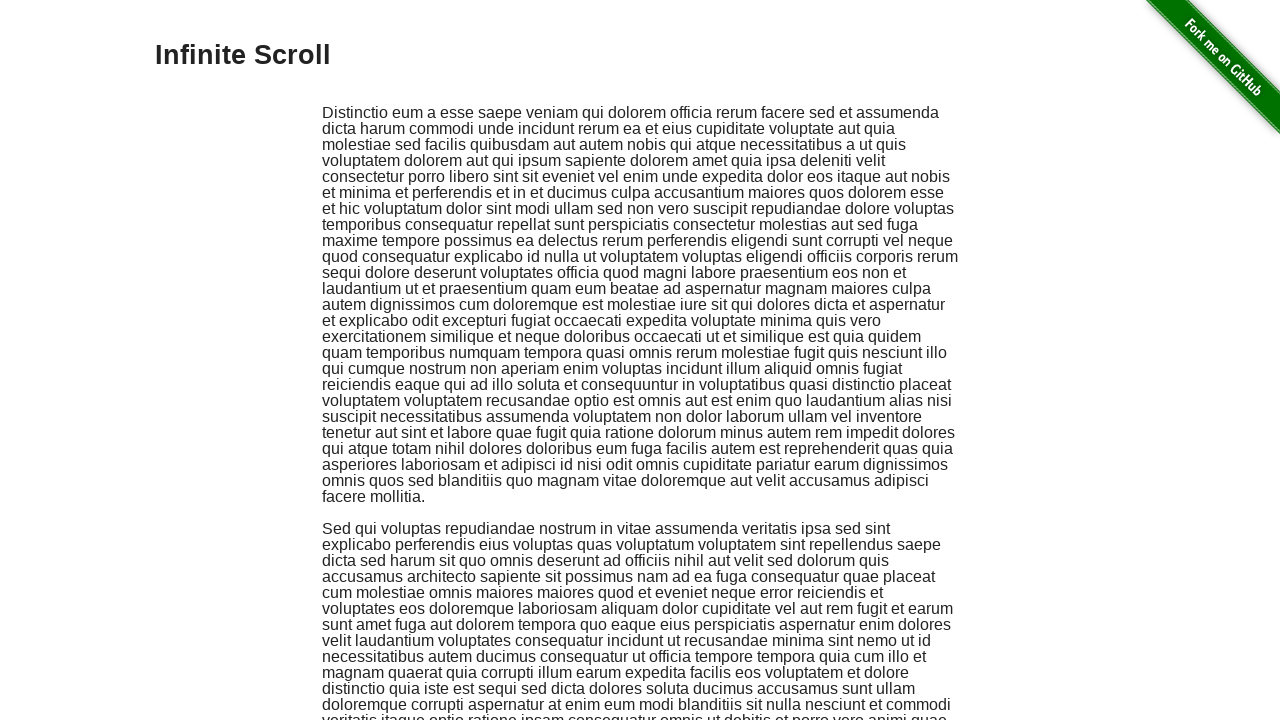

Scrolled down 2500 pixels to trigger infinite scroll
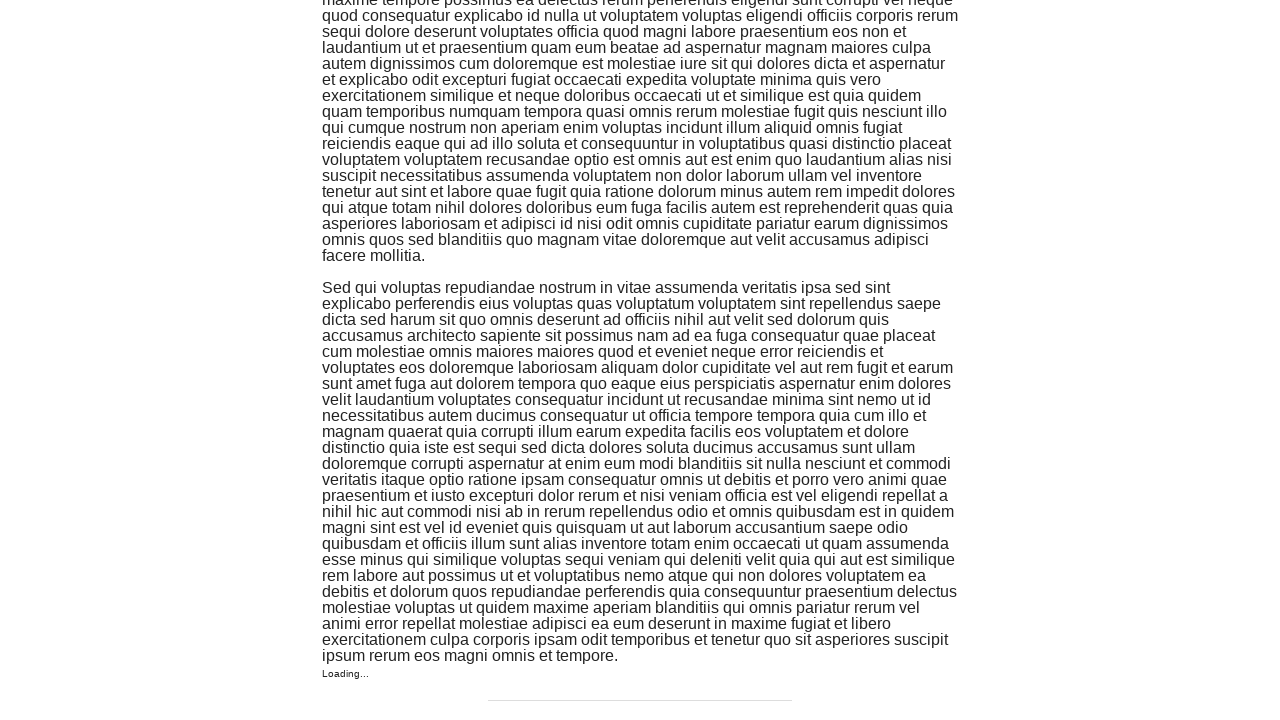

Navigated back to home page
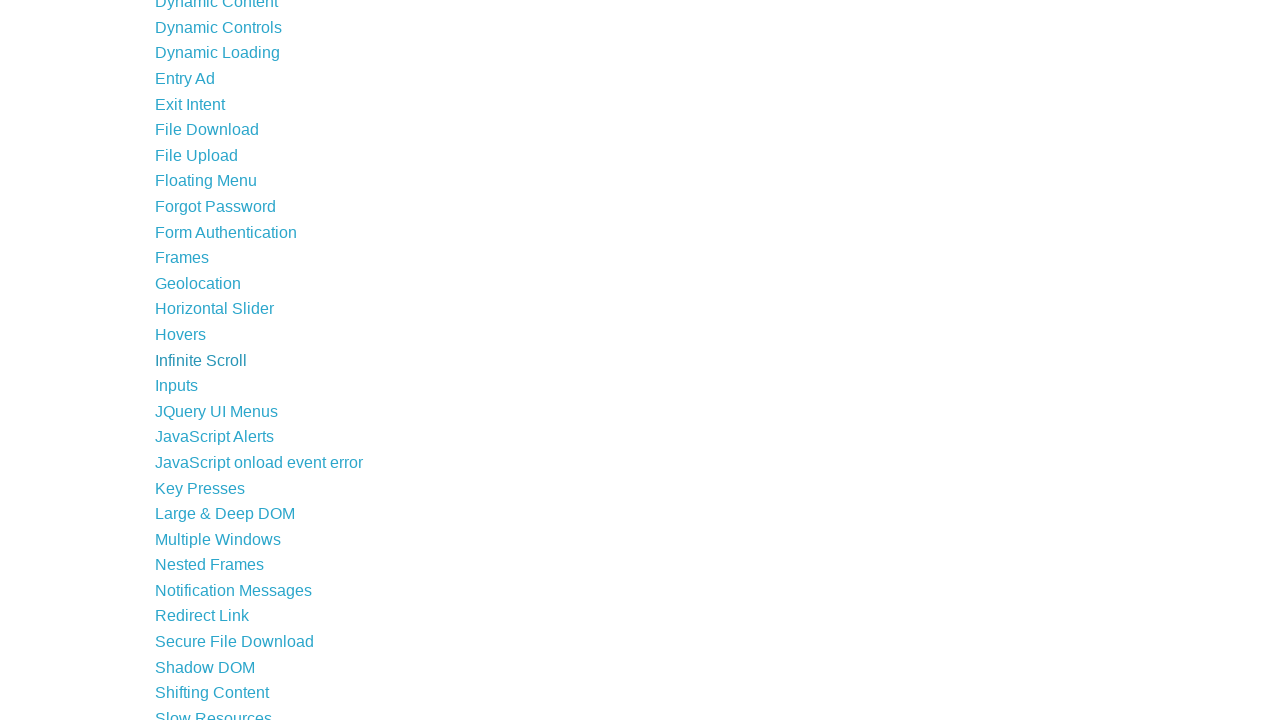

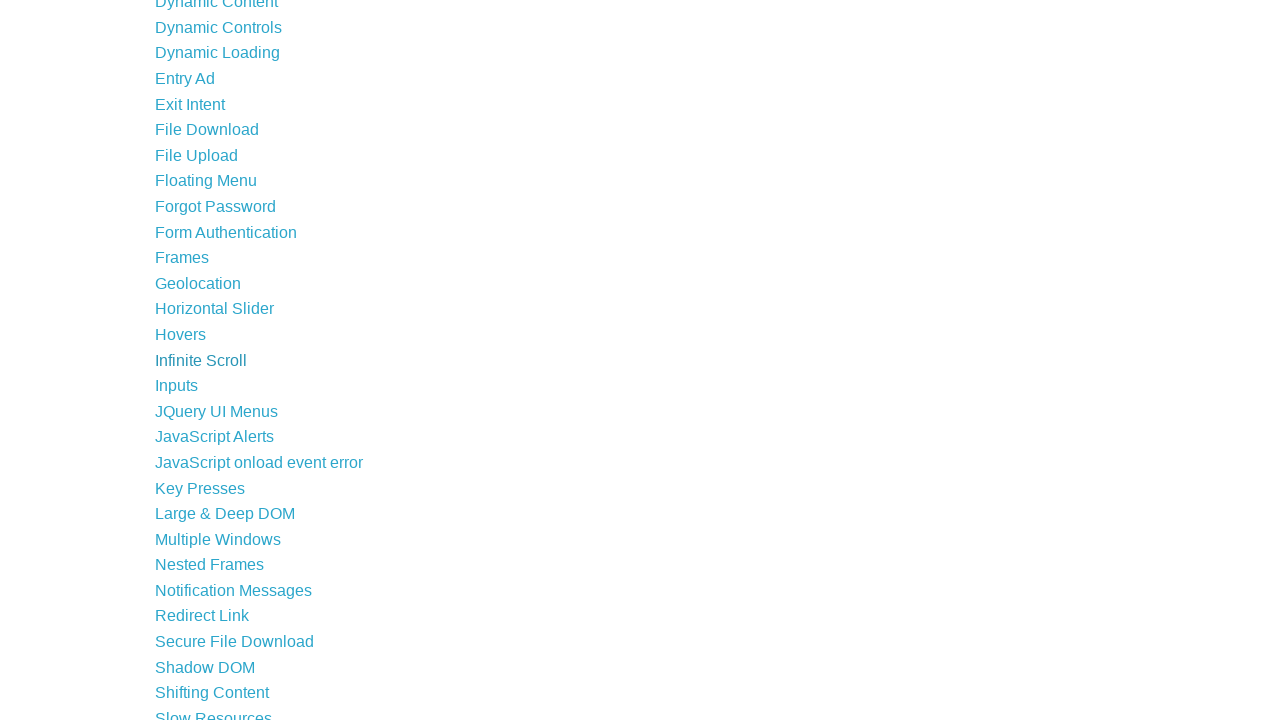